Tests the calculator's addition functionality by entering two numbers (5 and 7), selecting the Add operation, and verifying the result is 12.

Starting URL: https://umassdgithub.github.io/calculator/

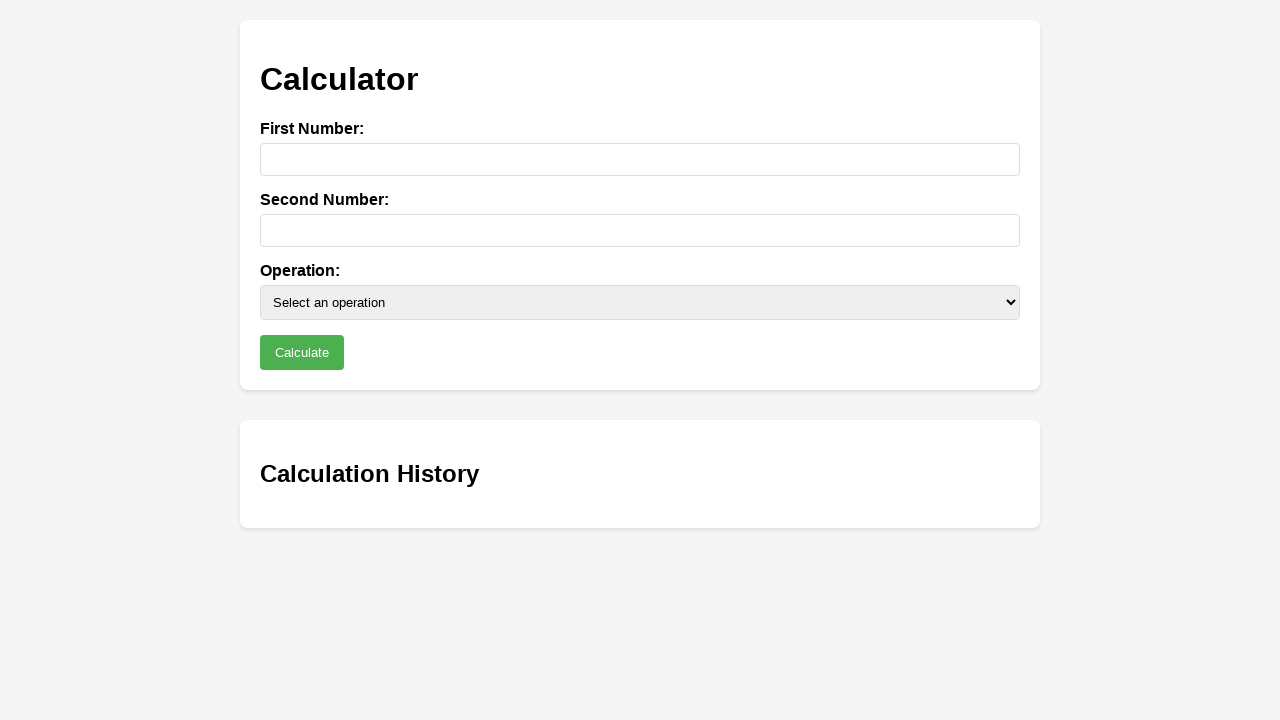

Clicked the first number input field at (640, 159) on #num1
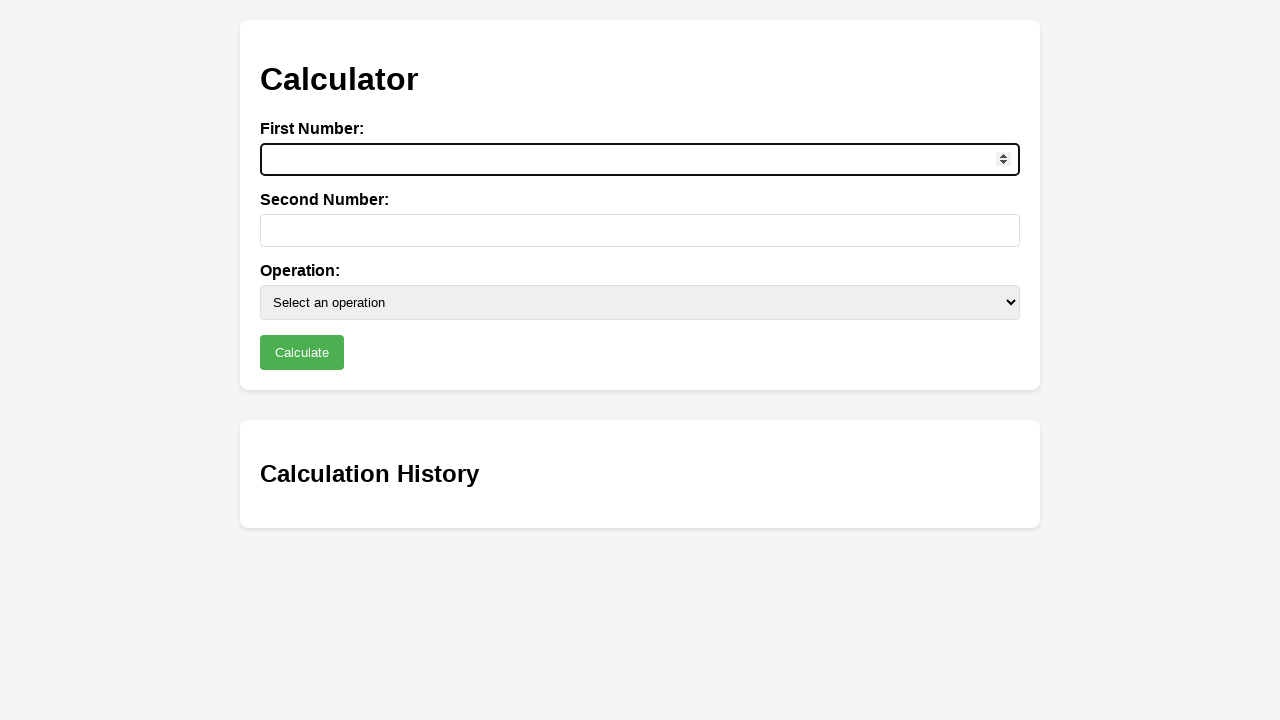

Entered 5 in the first number input on #num1
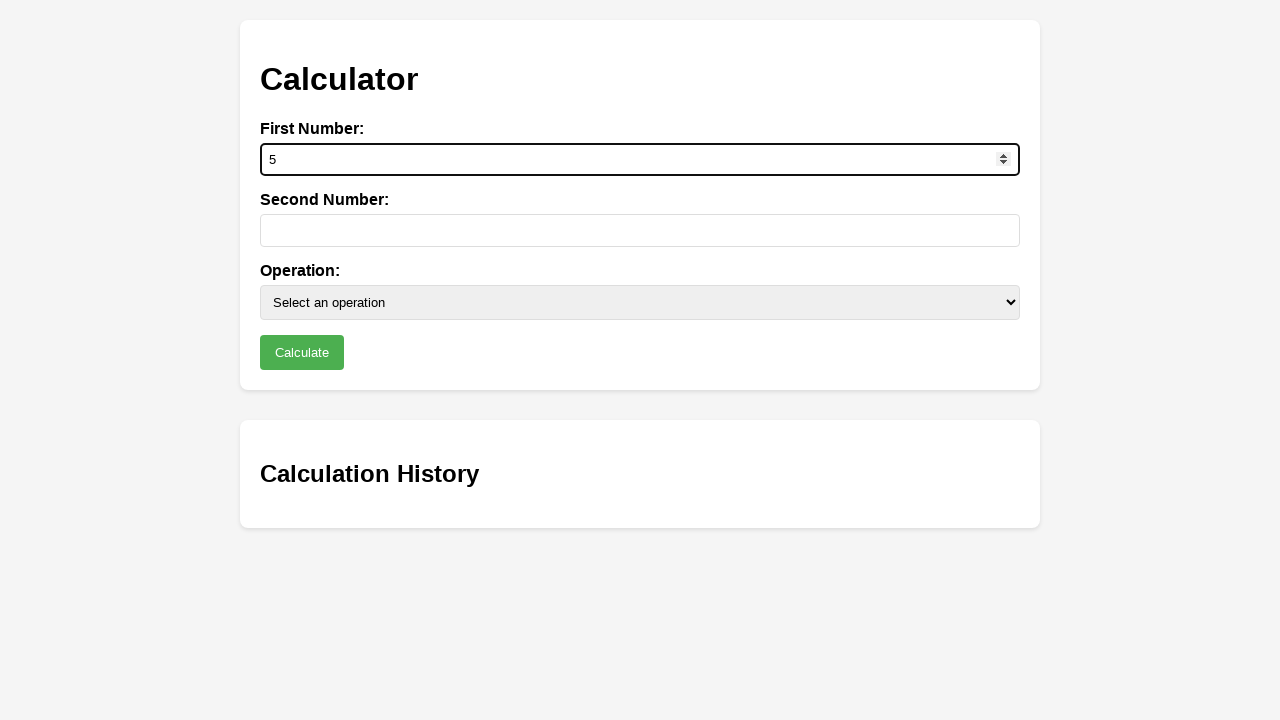

Clicked the second number input field at (640, 230) on #num2
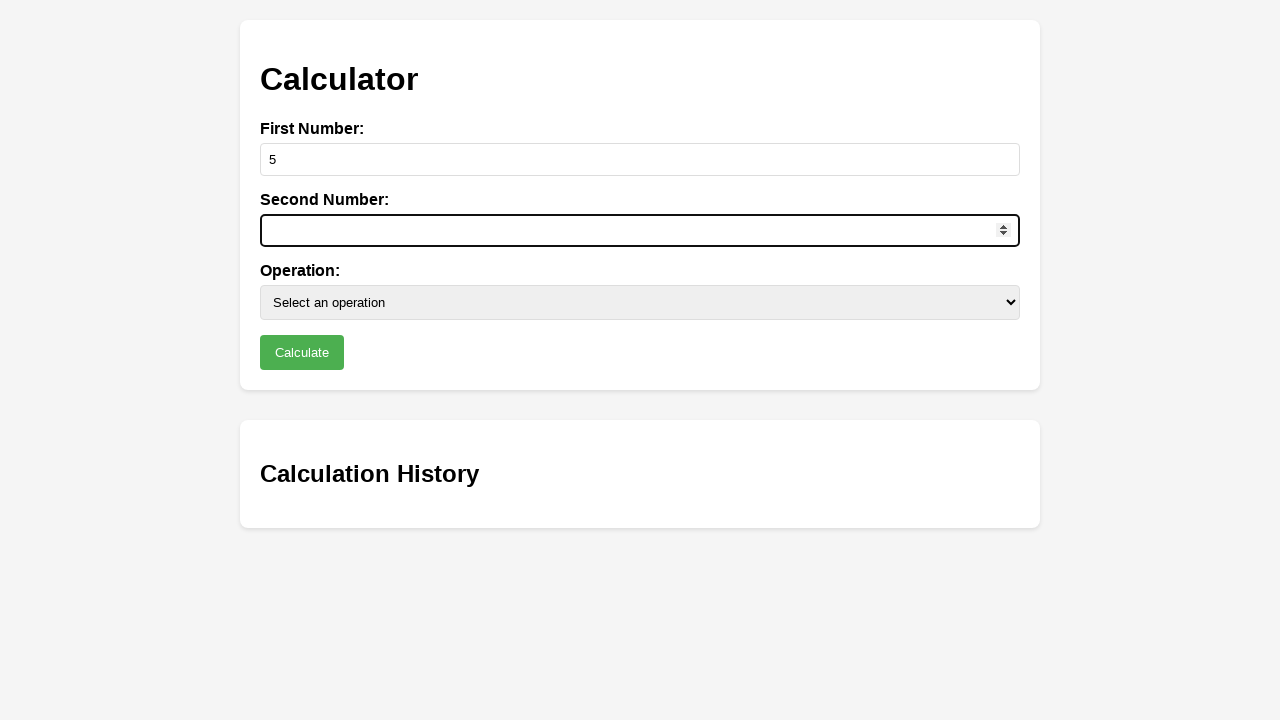

Entered 7 in the second number input on #num2
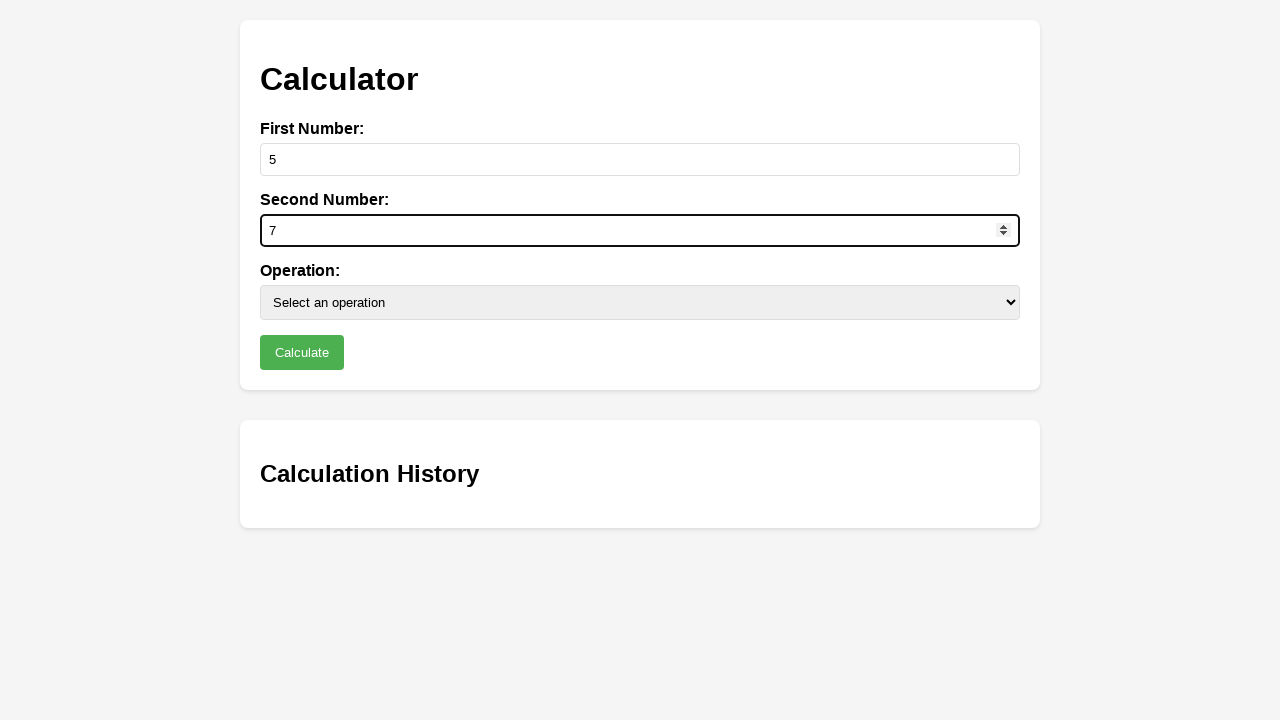

Selected Add (+) operation from dropdown on #operation
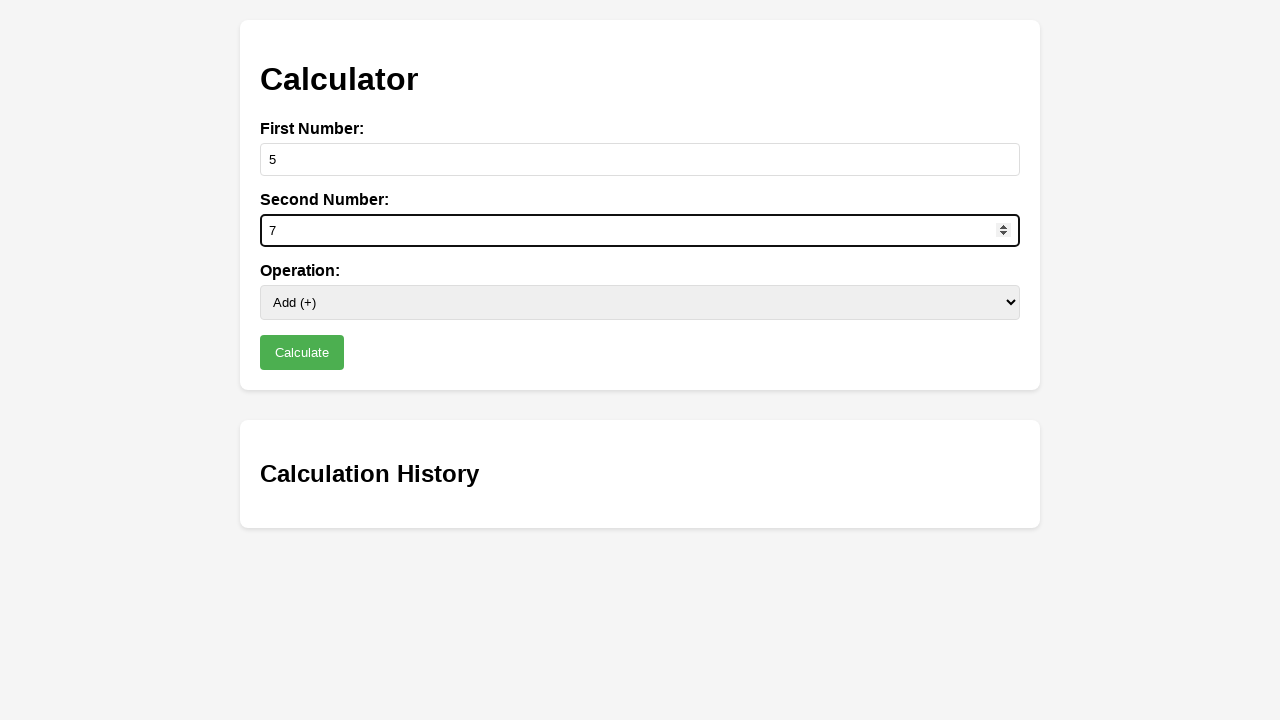

Clicked the calculate button at (302, 352) on button
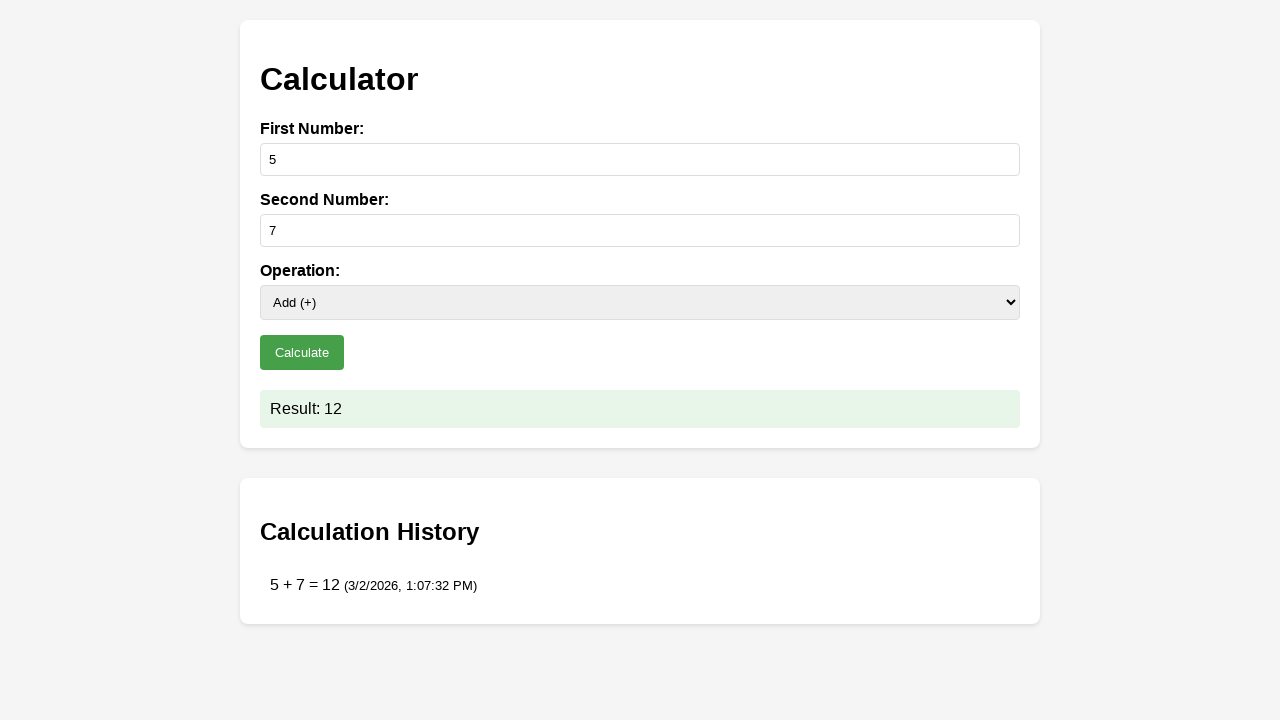

Result element loaded and is visible
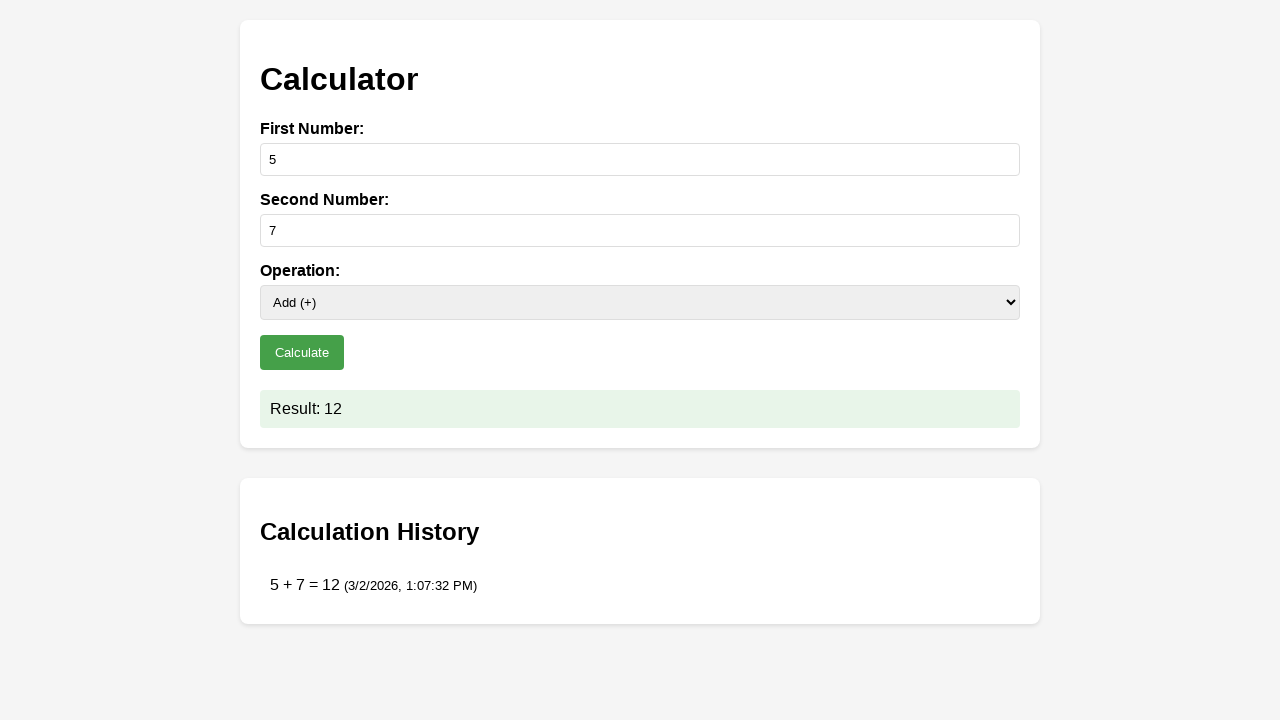

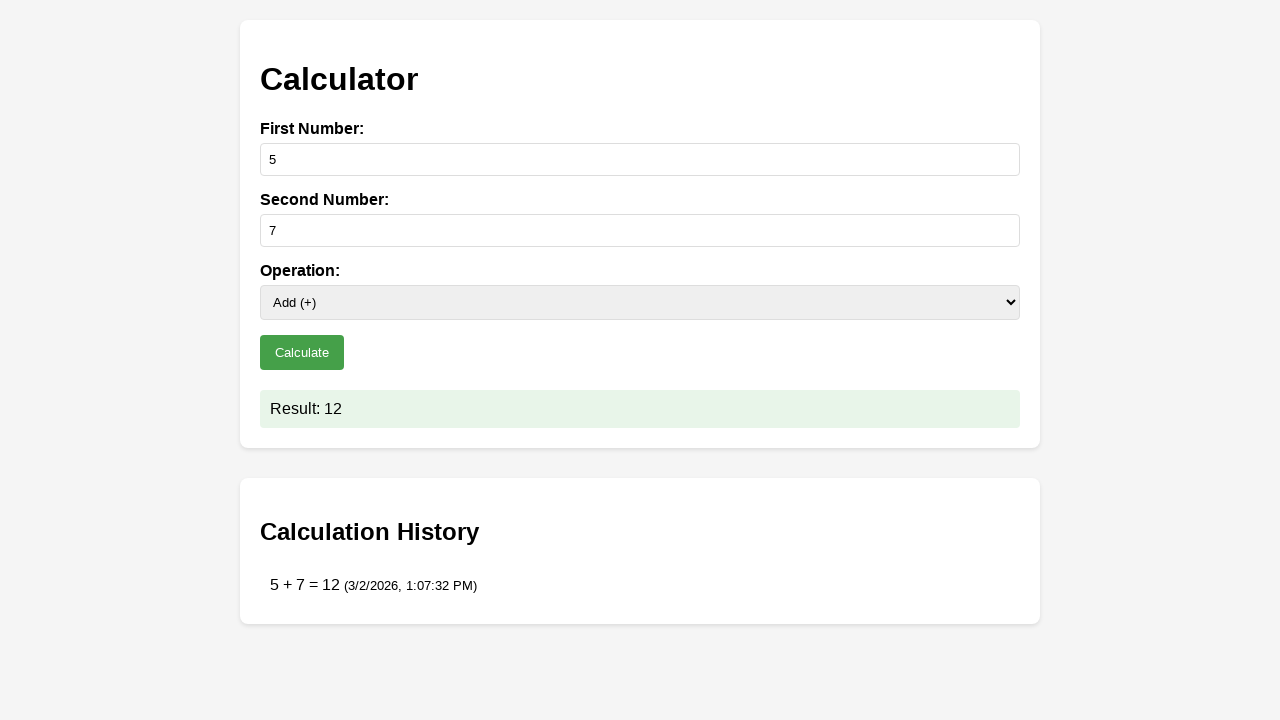